Tests a text box form by filling in user name, email, current address, and permanent address fields, then submitting the form

Starting URL: https://demoqa.com/text-box

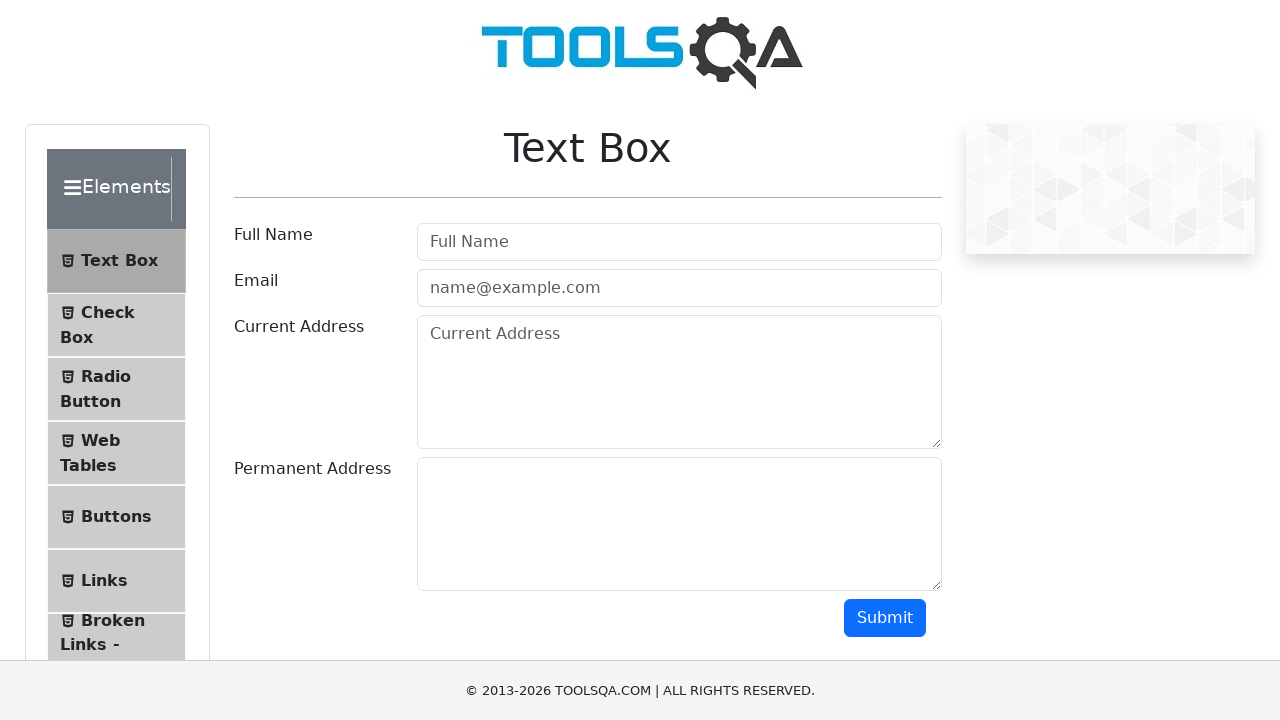

Filled user name field with 'Rodrigo' on #userName
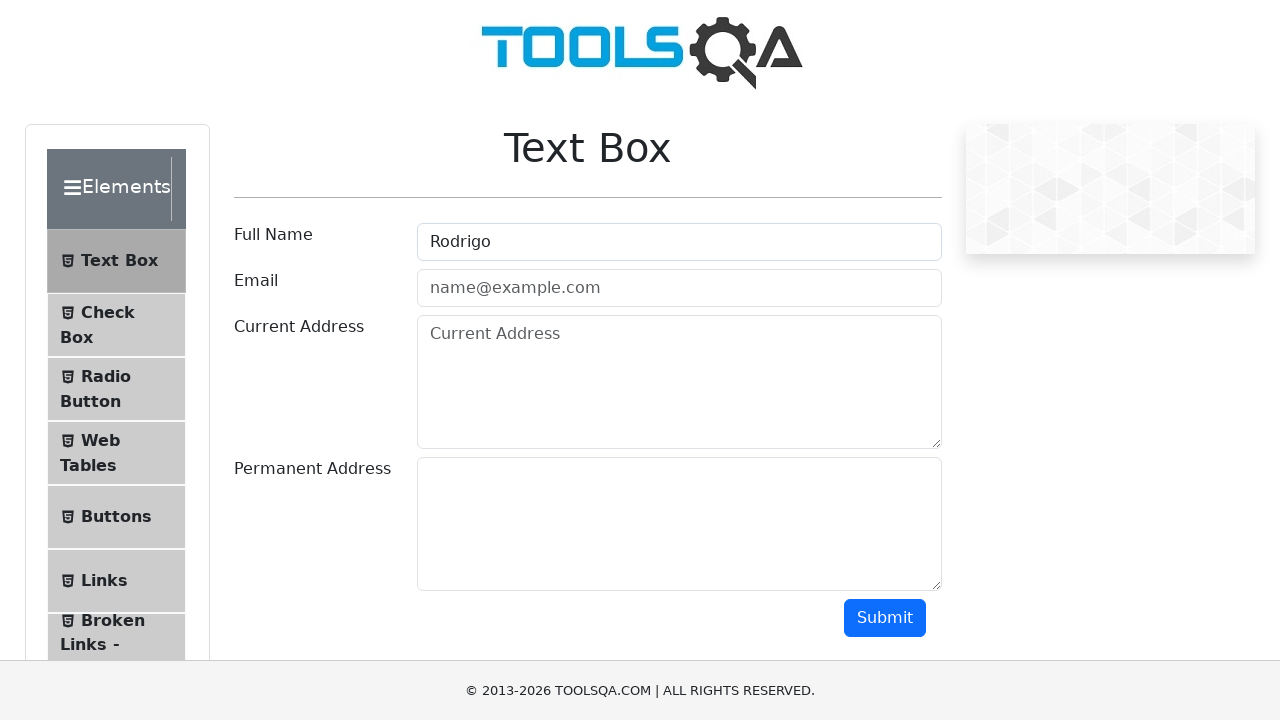

Filled email field with 'rodrigo@gmail.com' on #userEmail
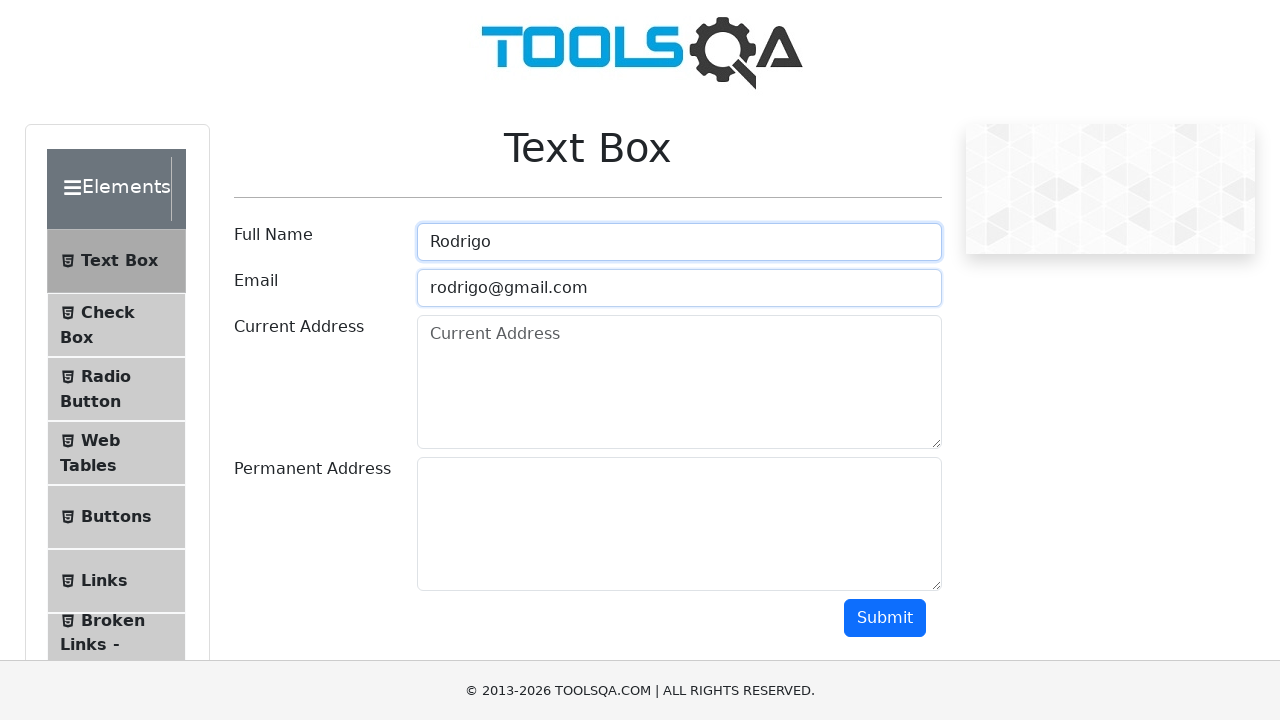

Filled current address field with 'Dirección 1234' on #currentAddress
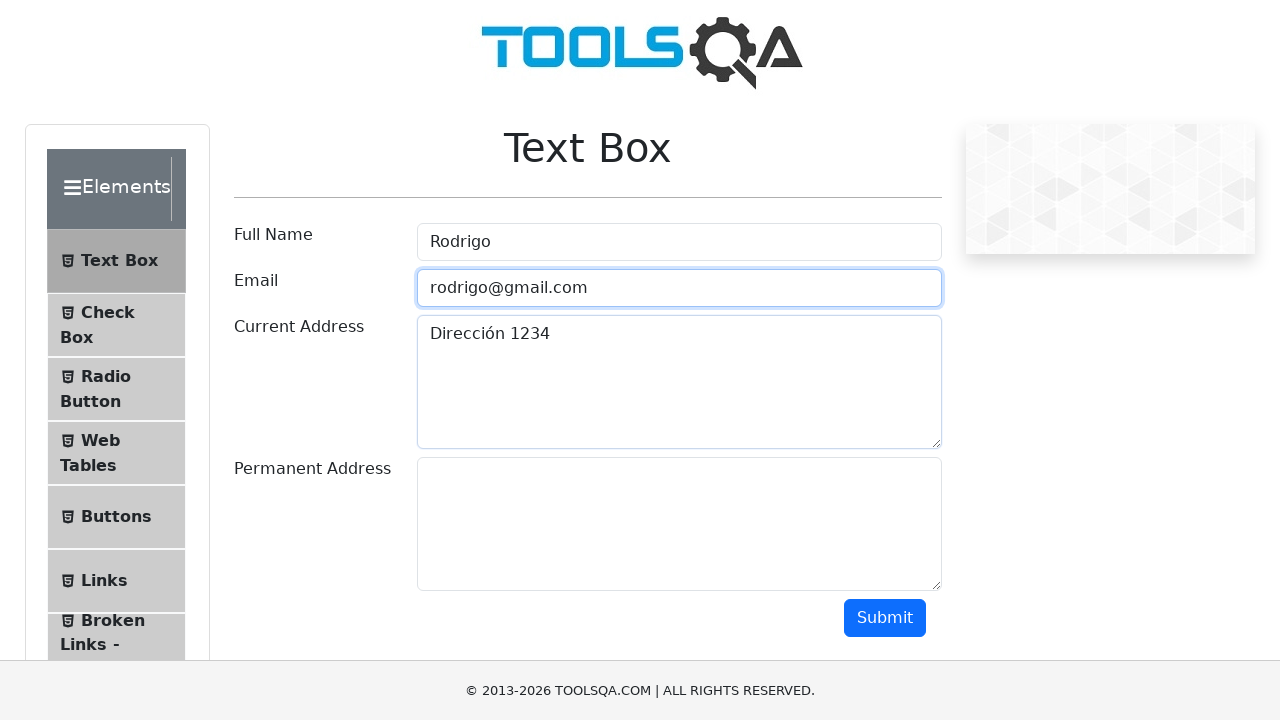

Filled permanent address field with 'Dirección 5678' on #permanentAddress
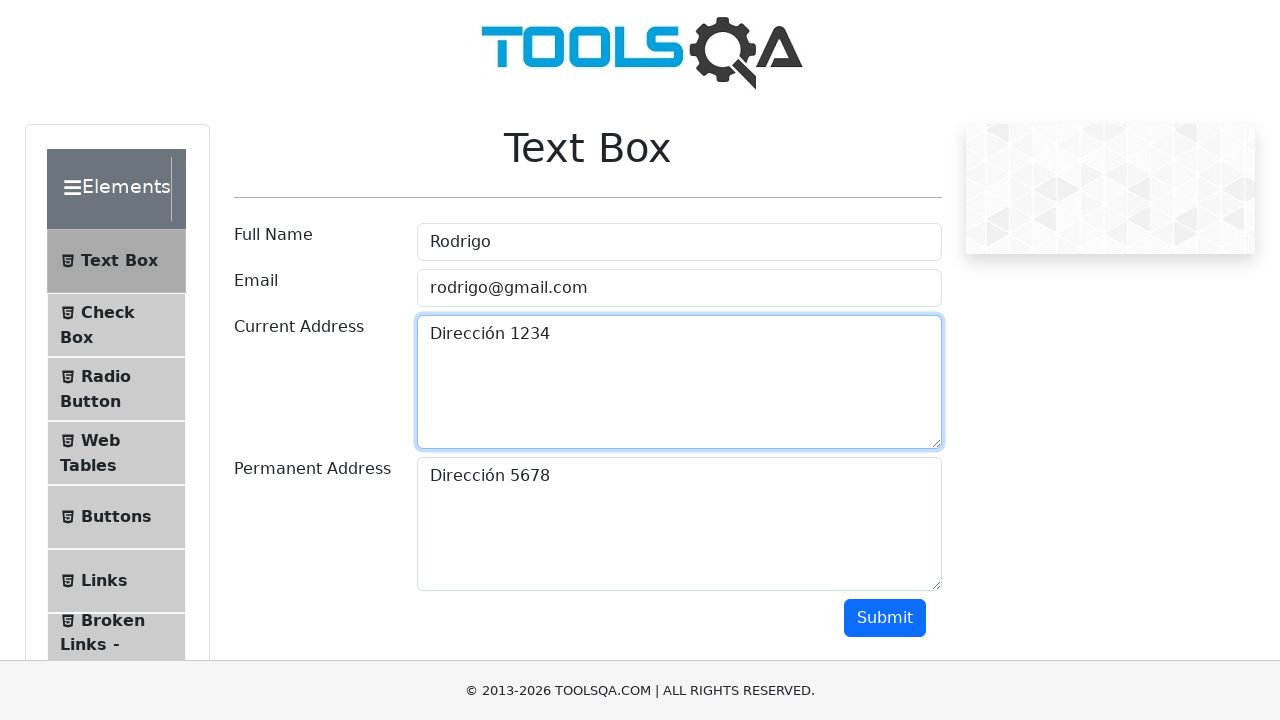

Scrolled down to make submit button visible
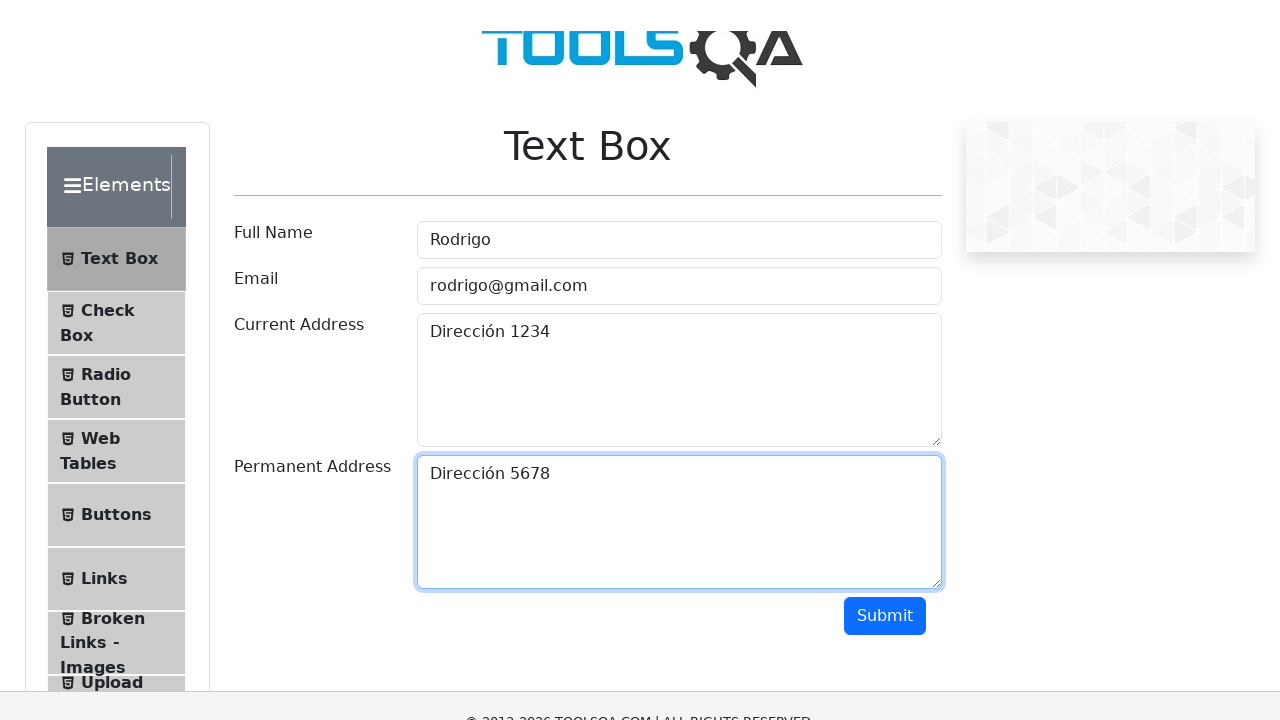

Clicked submit button to submit form at (885, 258) on #submit
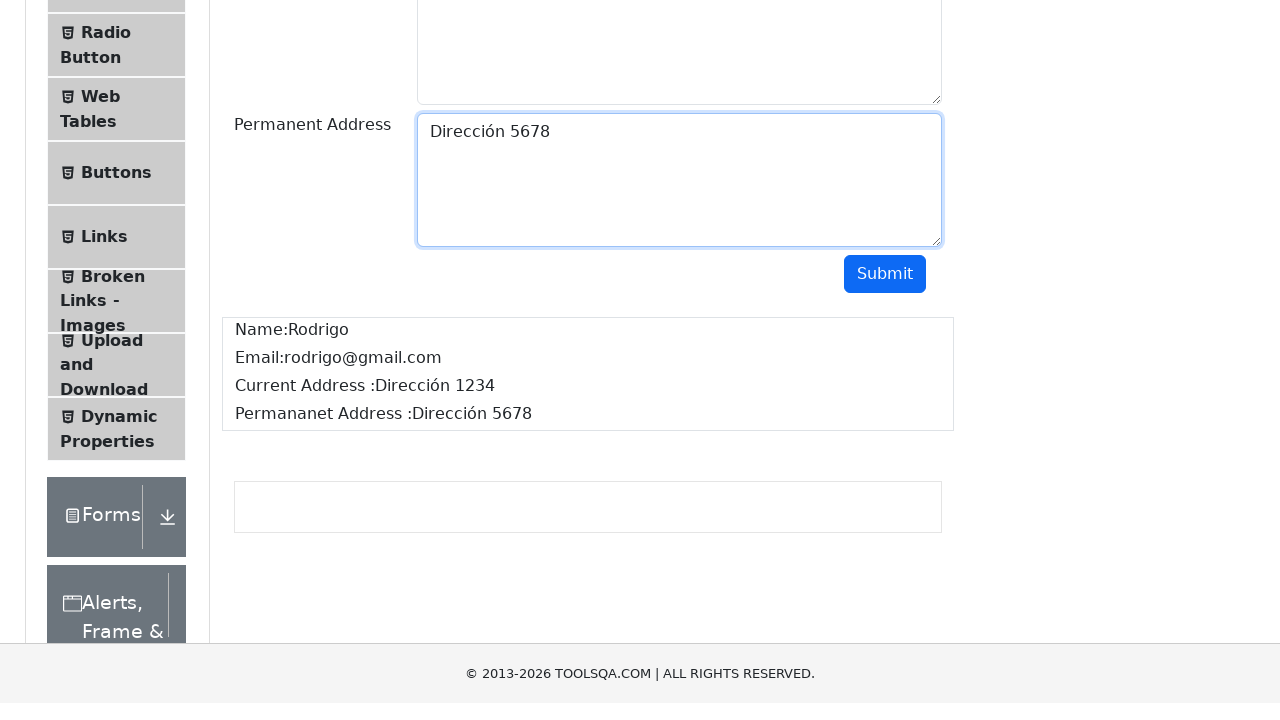

Form submission output appeared
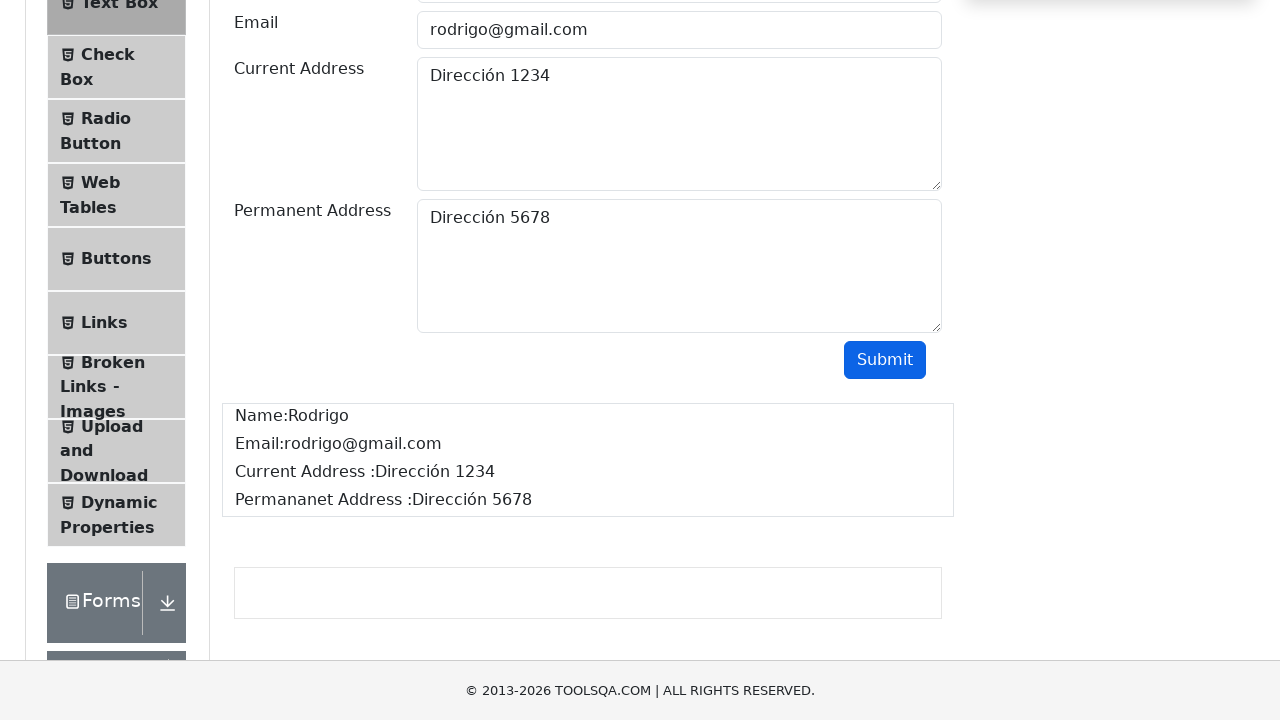

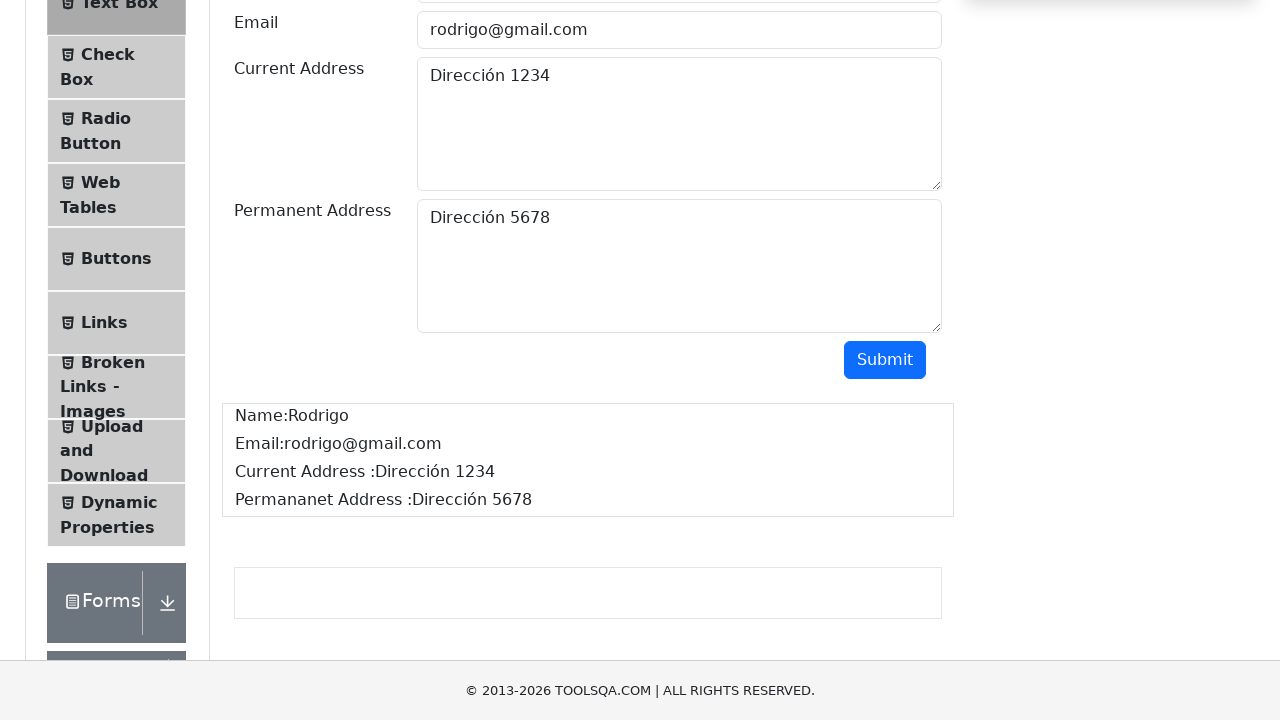